Tests right-click context menu functionality by performing a context click on an element, selecting "Edit" from the menu, and accepting the resulting alert dialog.

Starting URL: https://swisnl.github.io/jQuery-contextMenu/demo.html

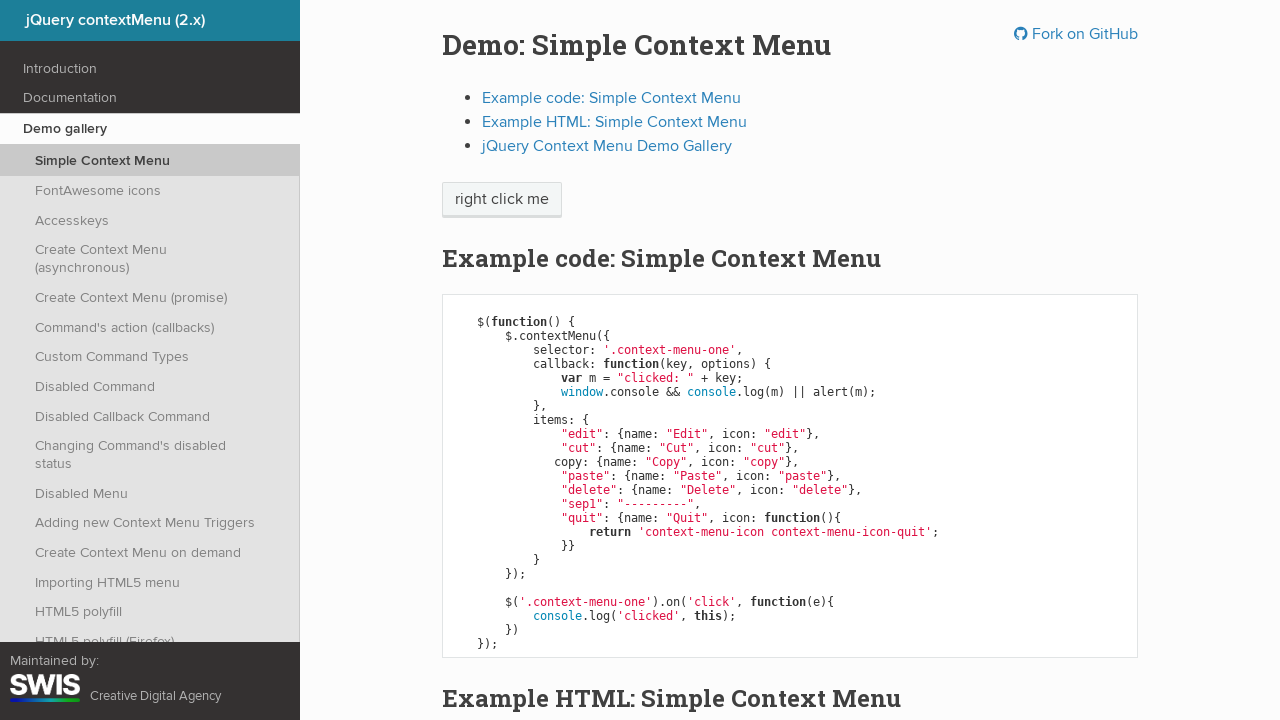

Right-clicked on 'right click me' button to open context menu at (502, 200) on //span[text()='right click me']
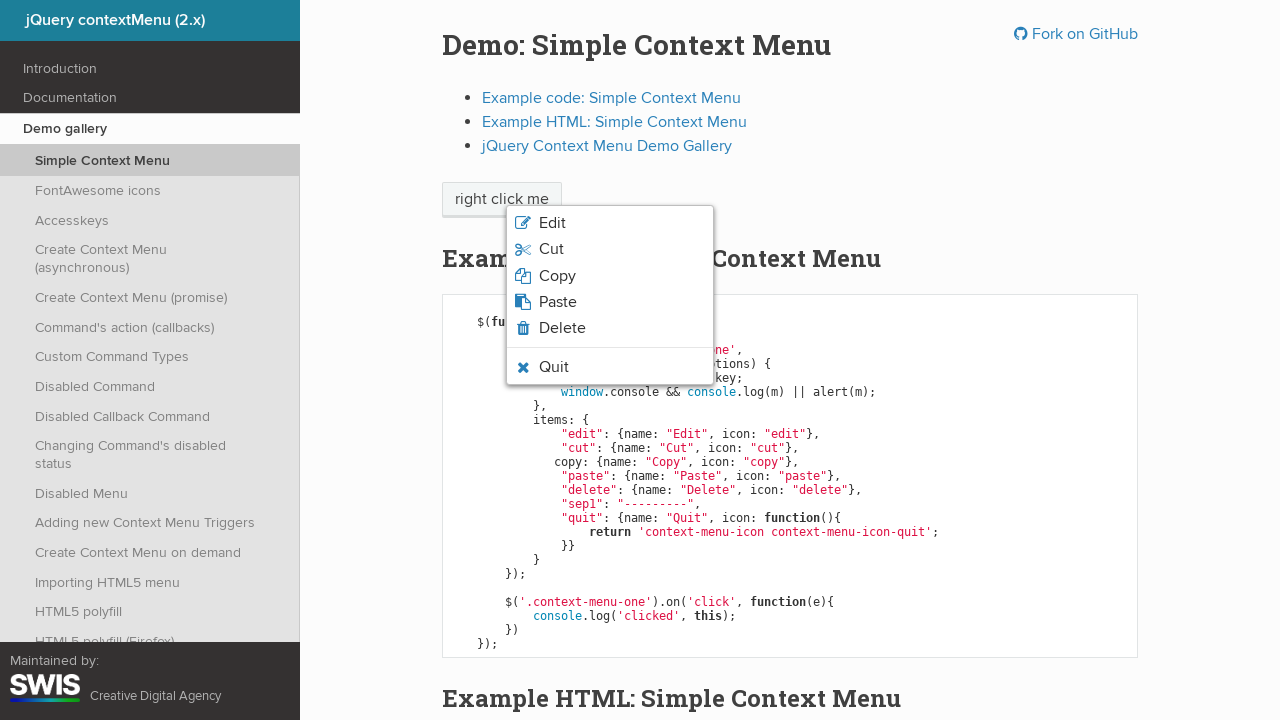

Context menu appeared with Edit option visible
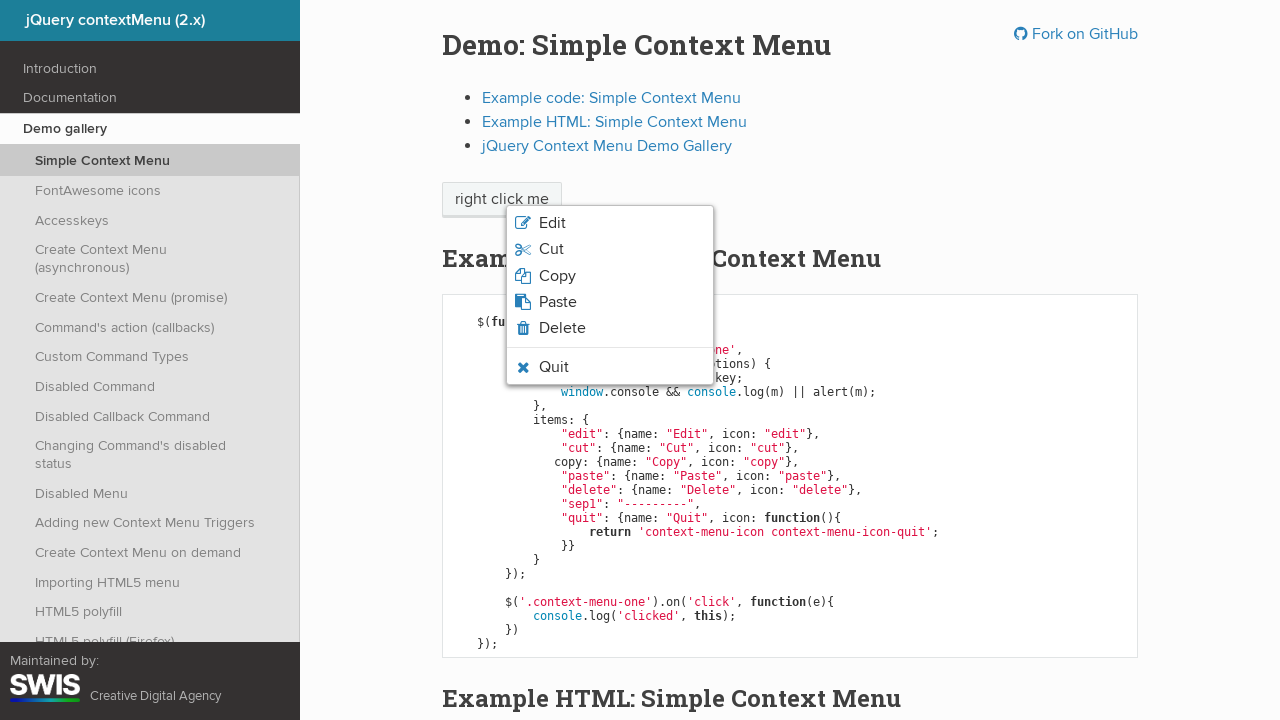

Clicked Edit option from context menu at (610, 223) on xpath=//li[.='Edit']
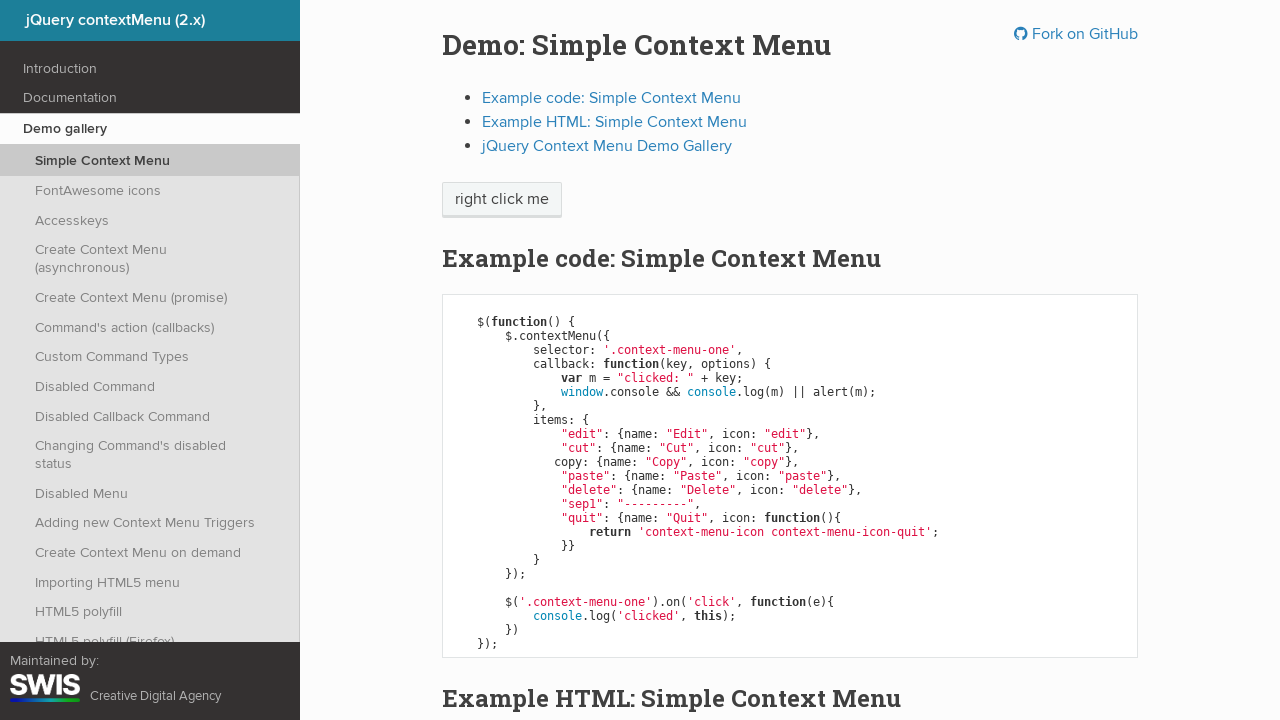

Set up dialog handler to accept alerts
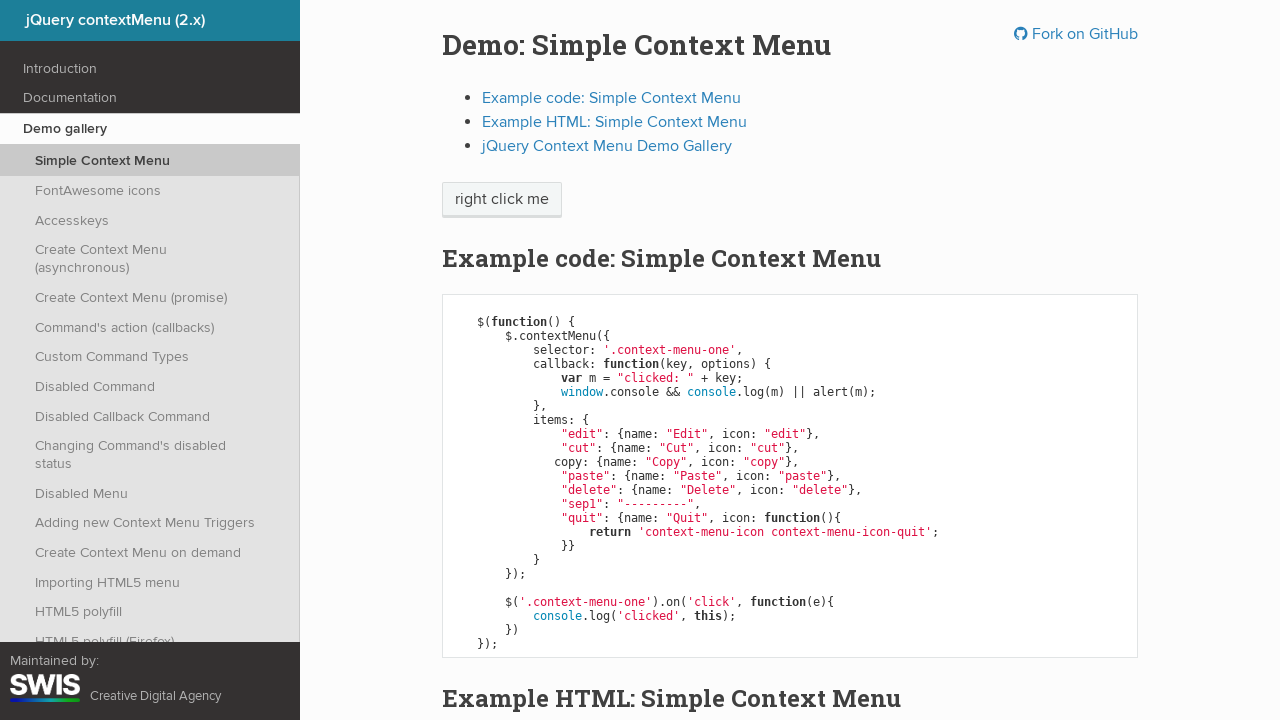

Retrieved context menu text content
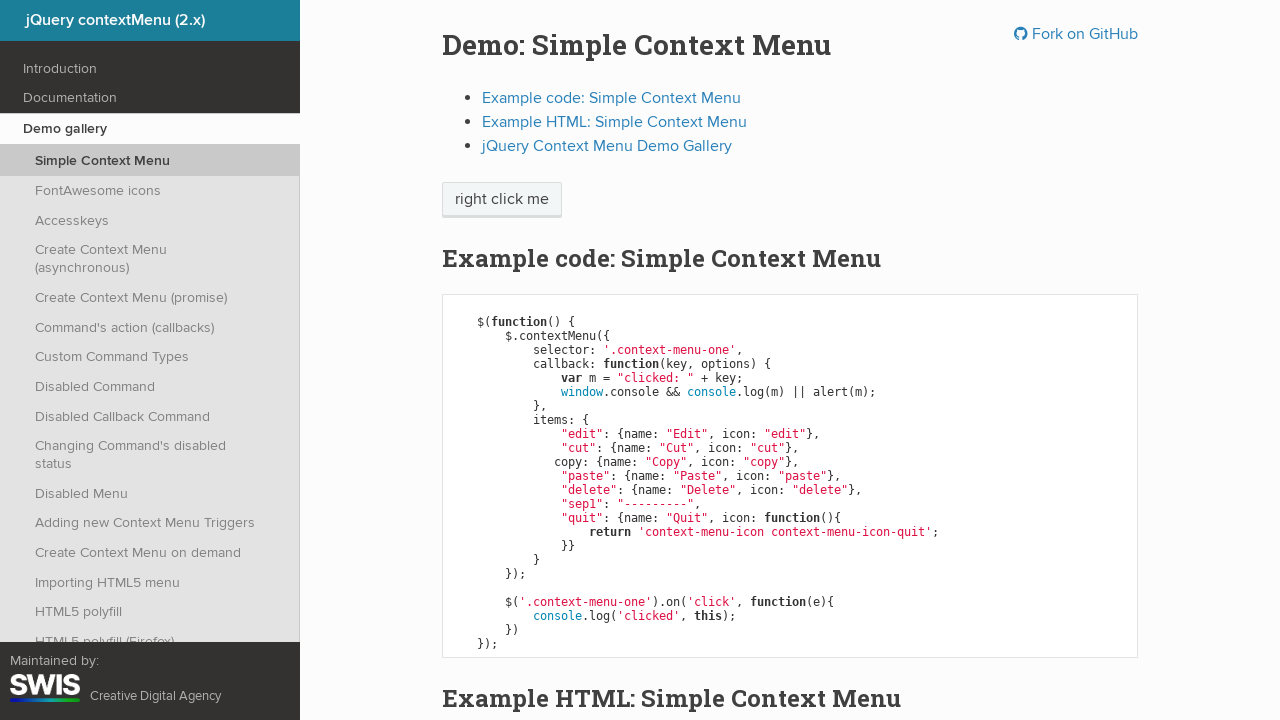

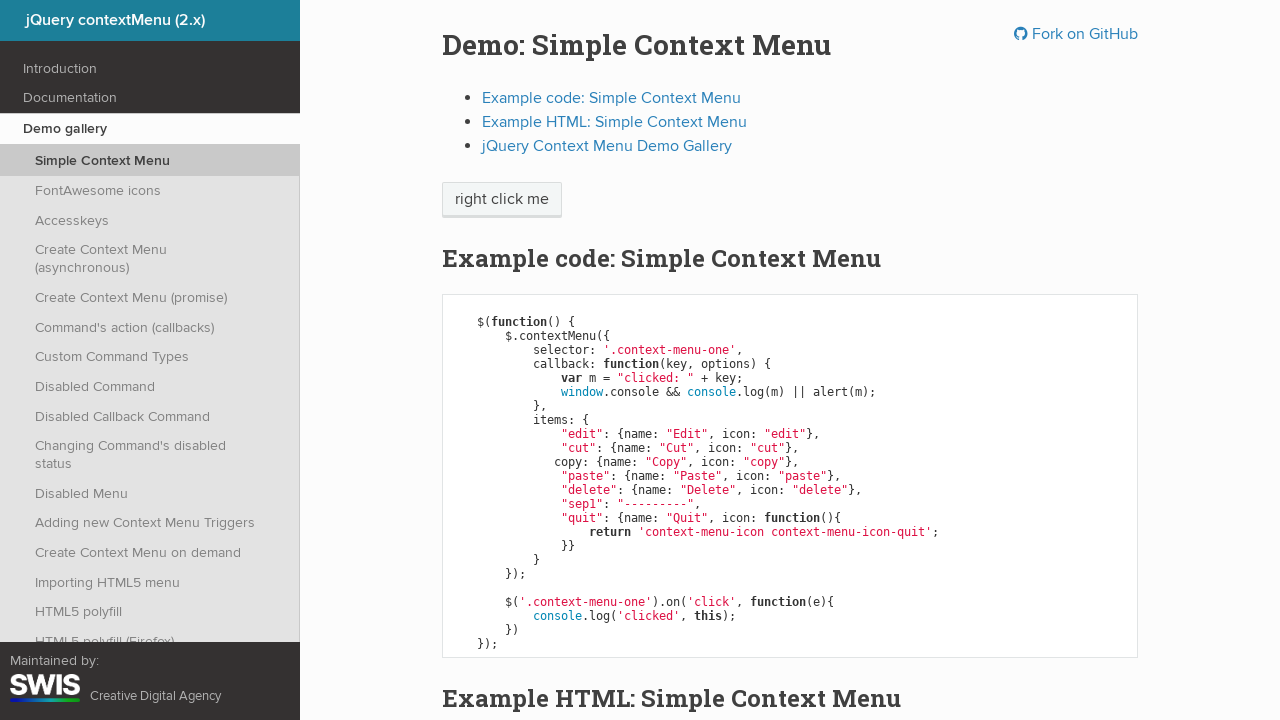